Tests the add/remove elements functionality by clicking the "Add Element" button 5 times and verifying that 5 "Delete" buttons are created on the page.

Starting URL: http://the-internet.herokuapp.com/add_remove_elements/

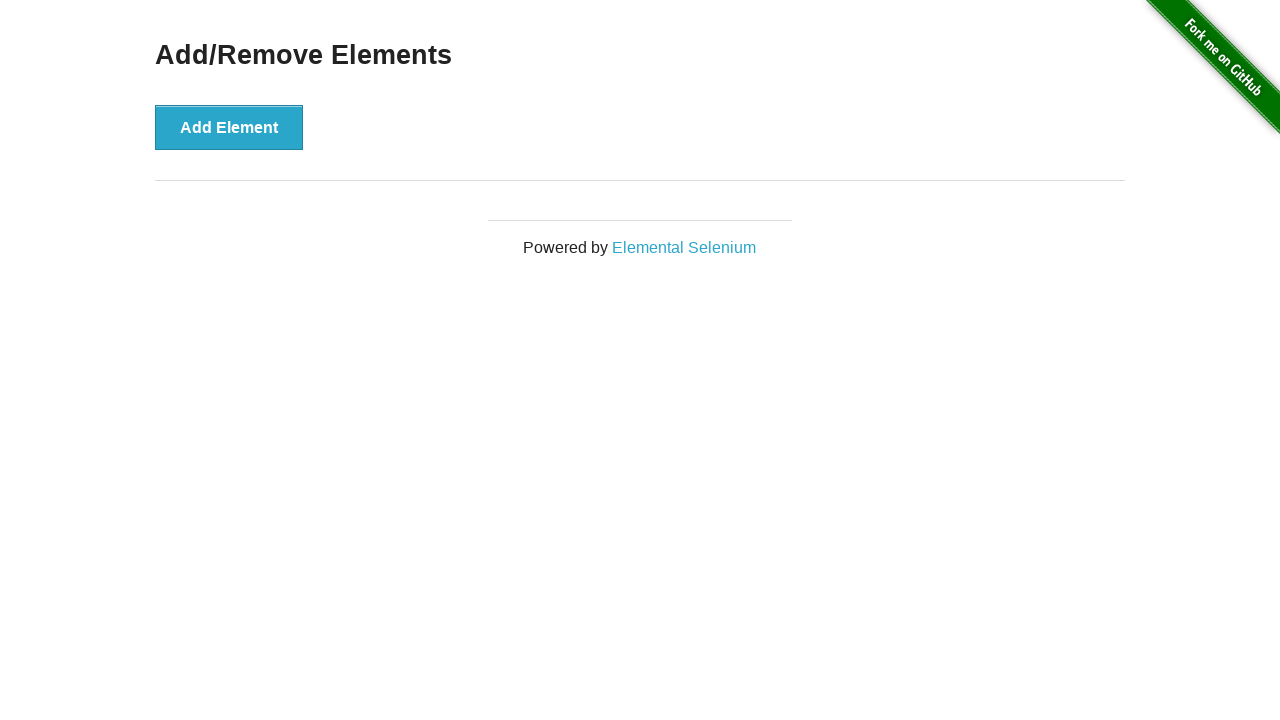

Located the 'Add Element' button
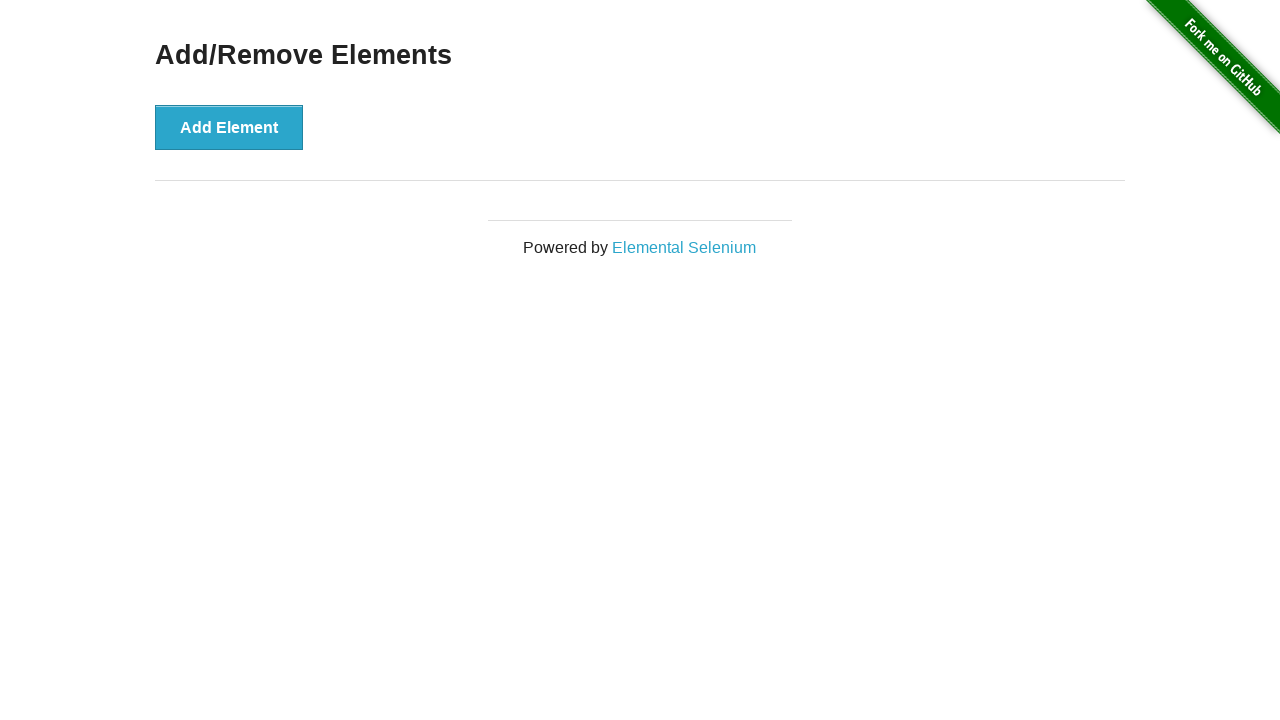

Clicked 'Add Element' button (click 1 of 5) at (229, 127) on xpath=//button[text()='Add Element']
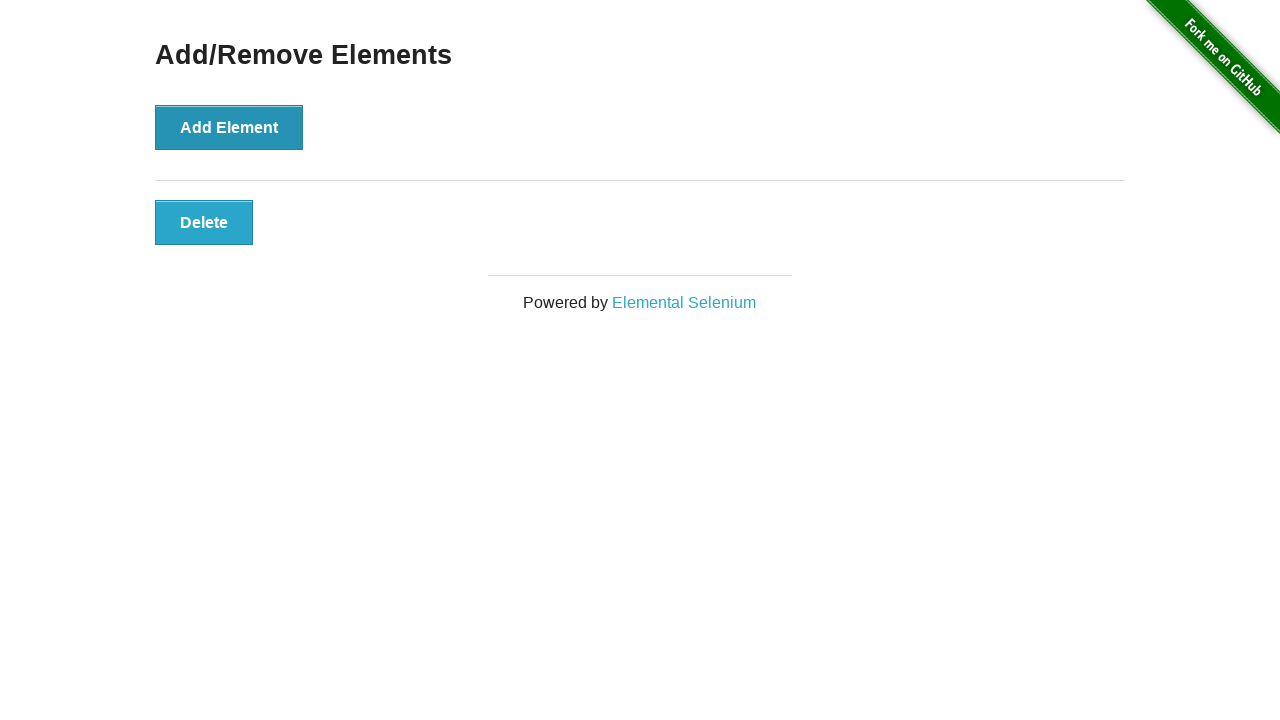

Clicked 'Add Element' button (click 2 of 5) at (229, 127) on xpath=//button[text()='Add Element']
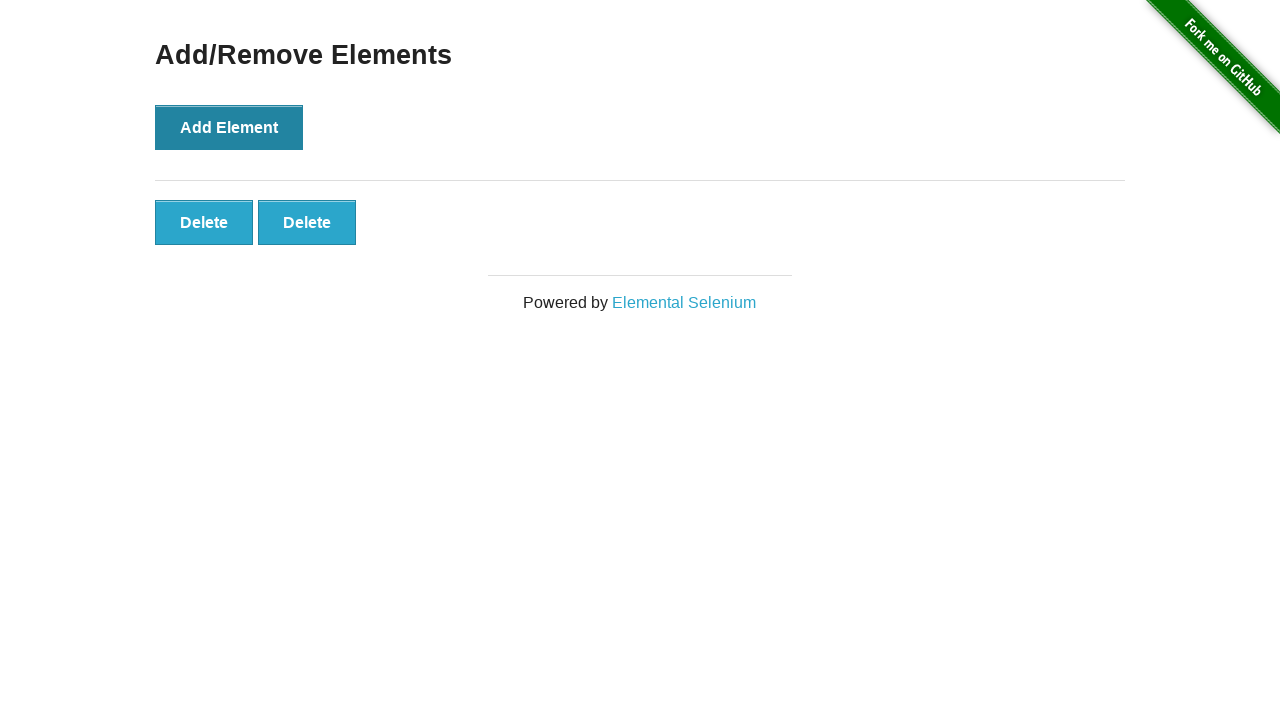

Clicked 'Add Element' button (click 3 of 5) at (229, 127) on xpath=//button[text()='Add Element']
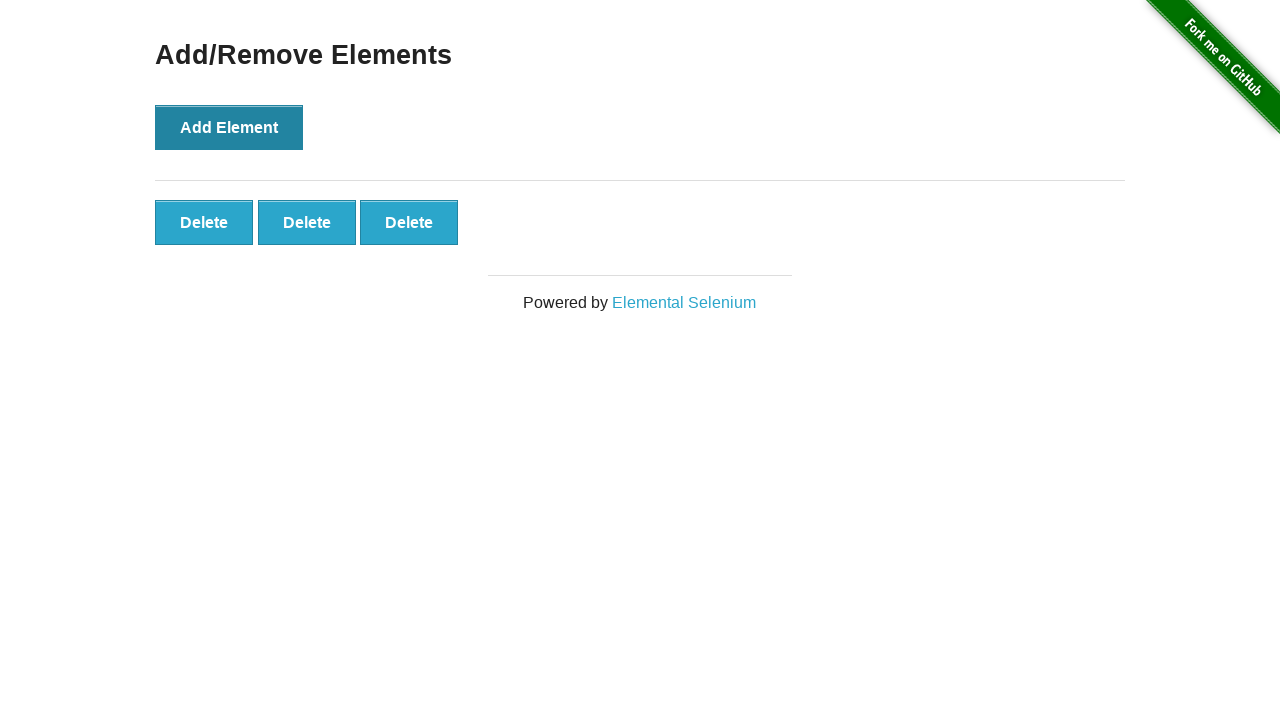

Clicked 'Add Element' button (click 4 of 5) at (229, 127) on xpath=//button[text()='Add Element']
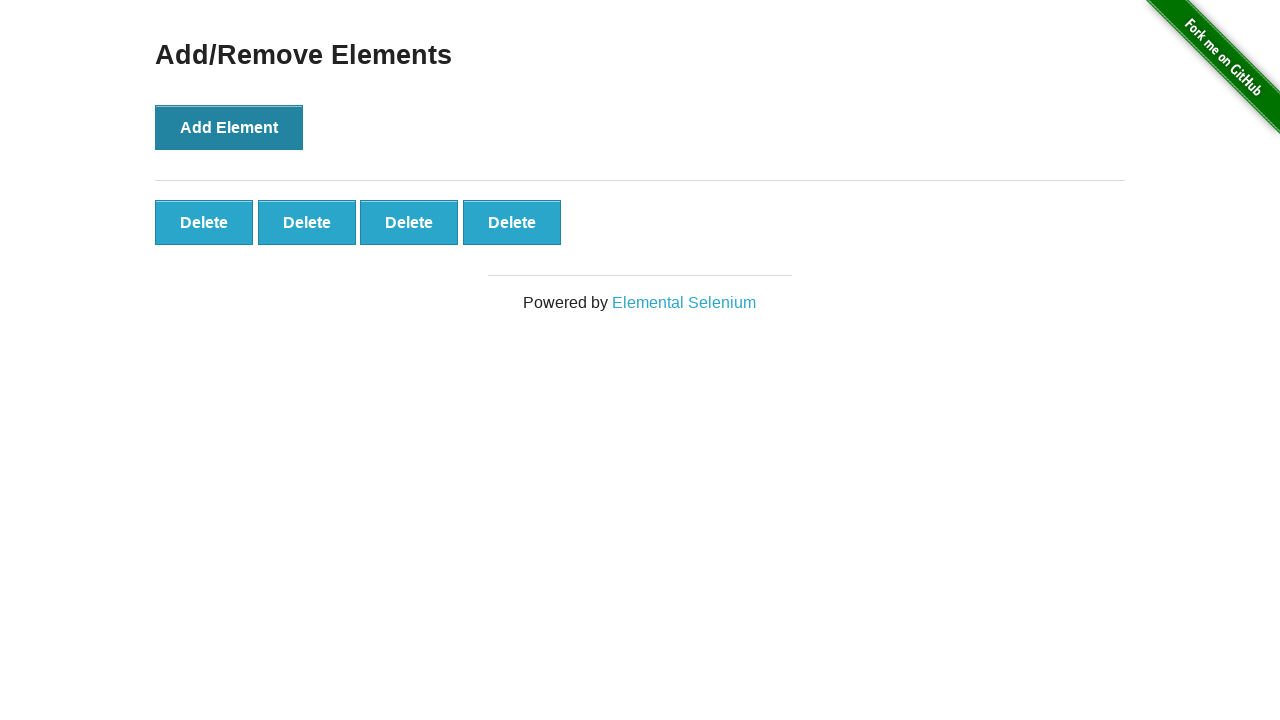

Clicked 'Add Element' button (click 5 of 5) at (229, 127) on xpath=//button[text()='Add Element']
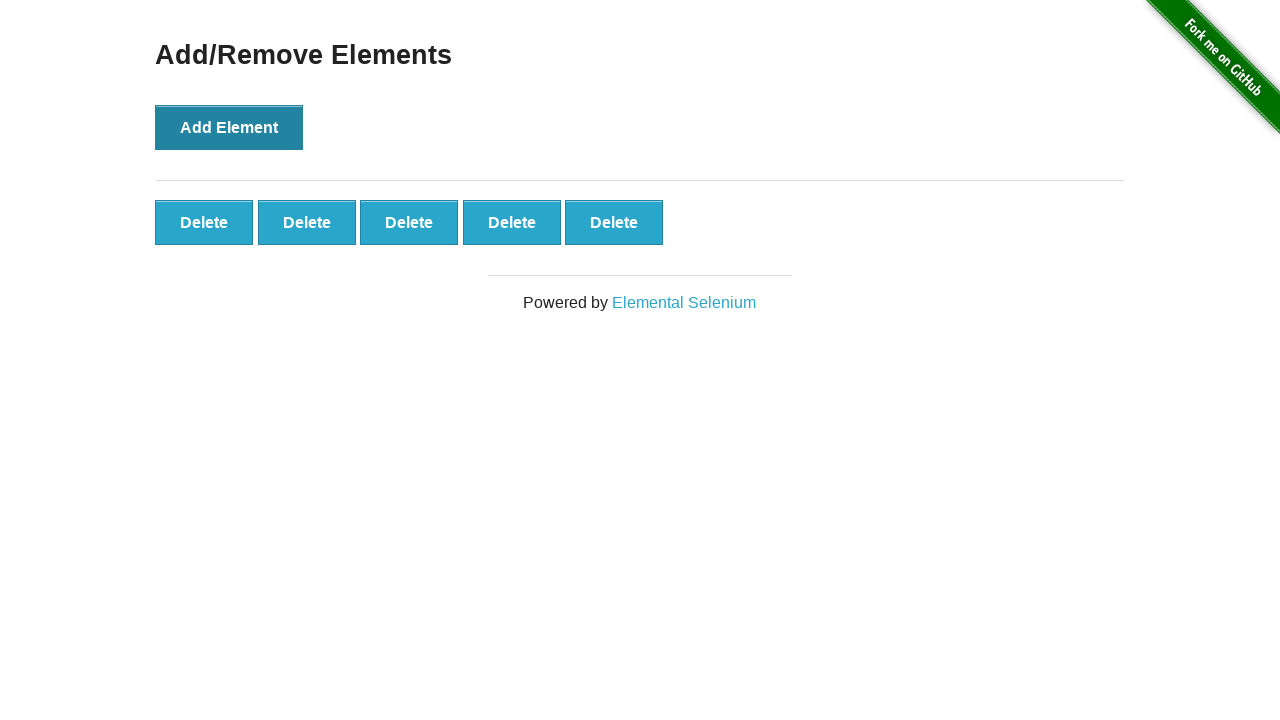

Waited for Delete buttons to appear on the page
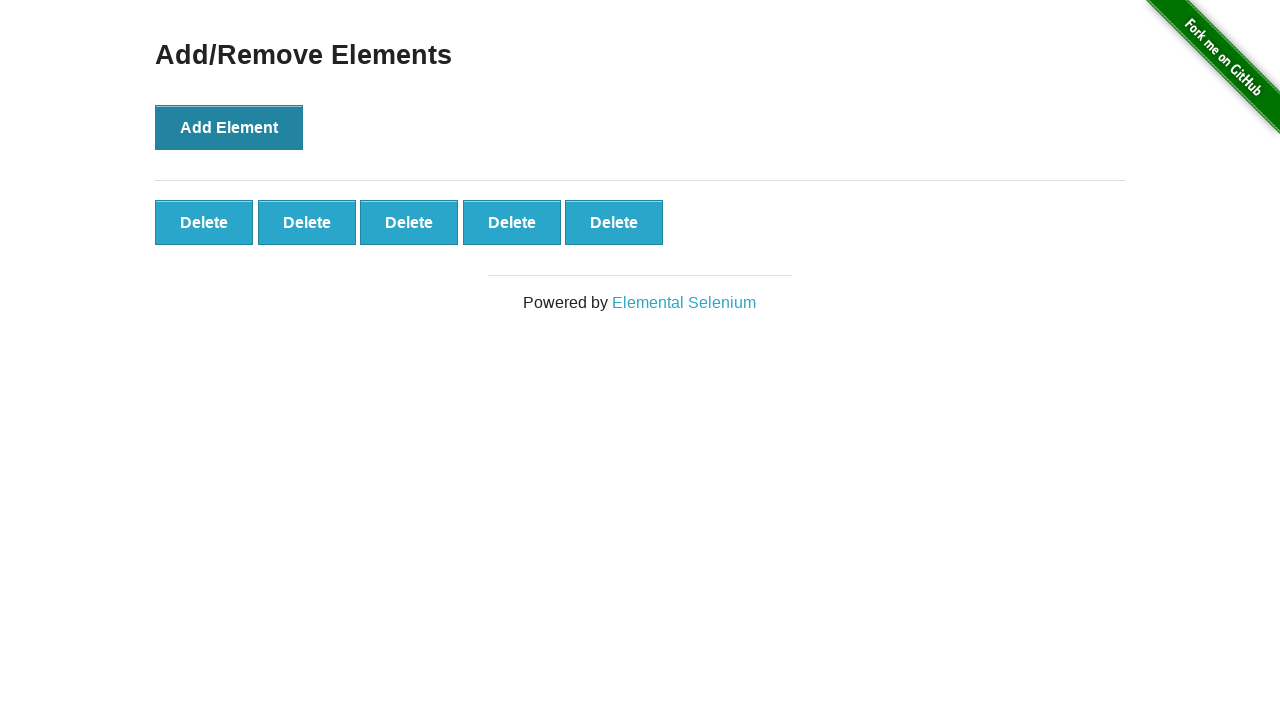

Located all Delete buttons with class 'added-manually'
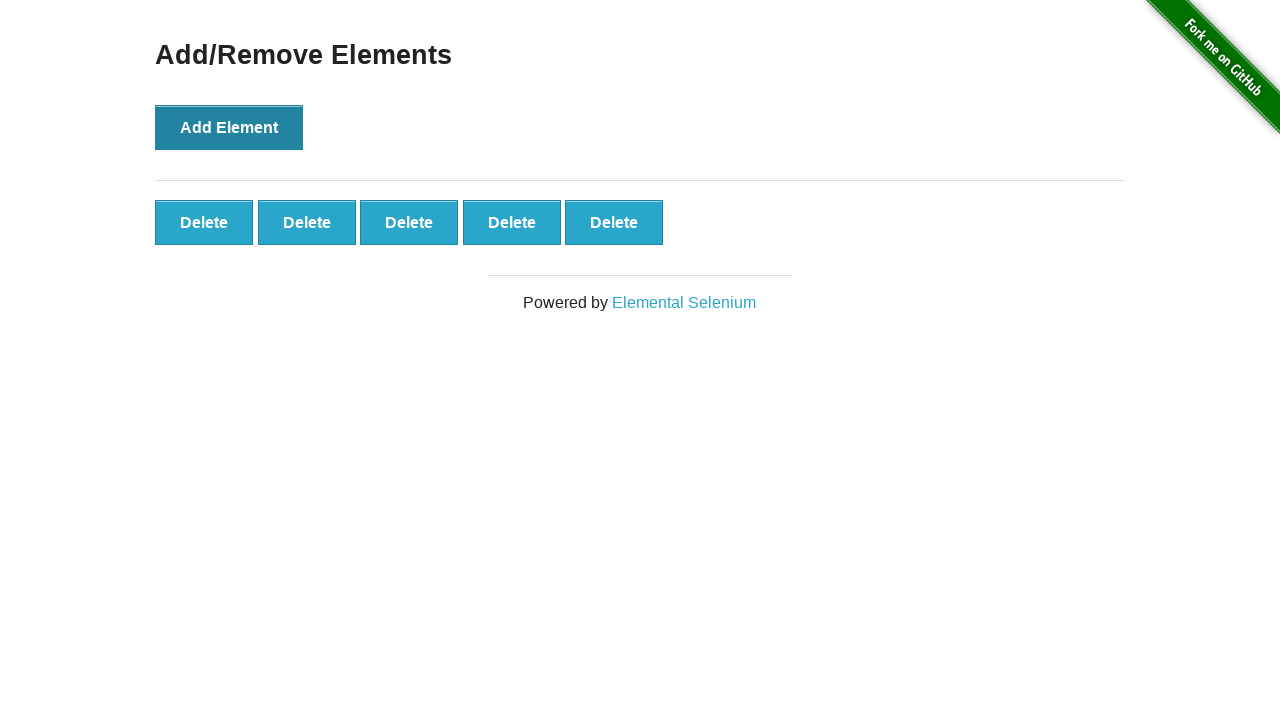

Verified that exactly 5 Delete buttons were created
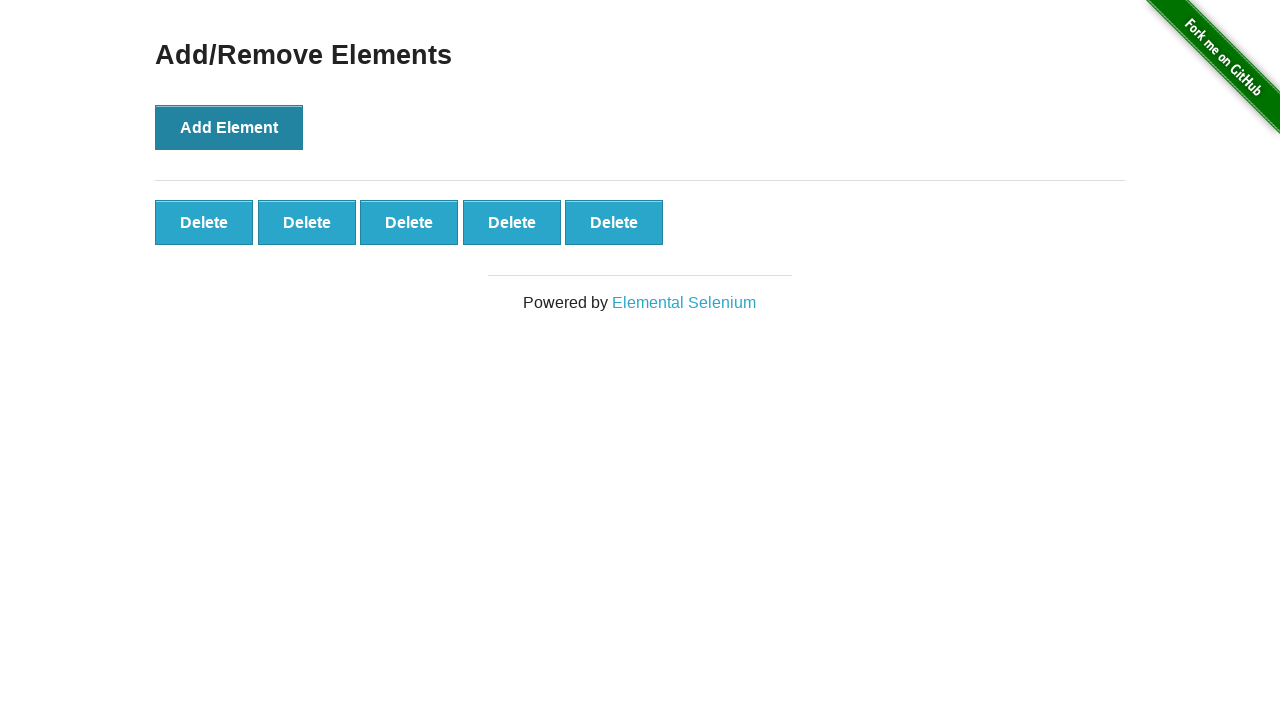

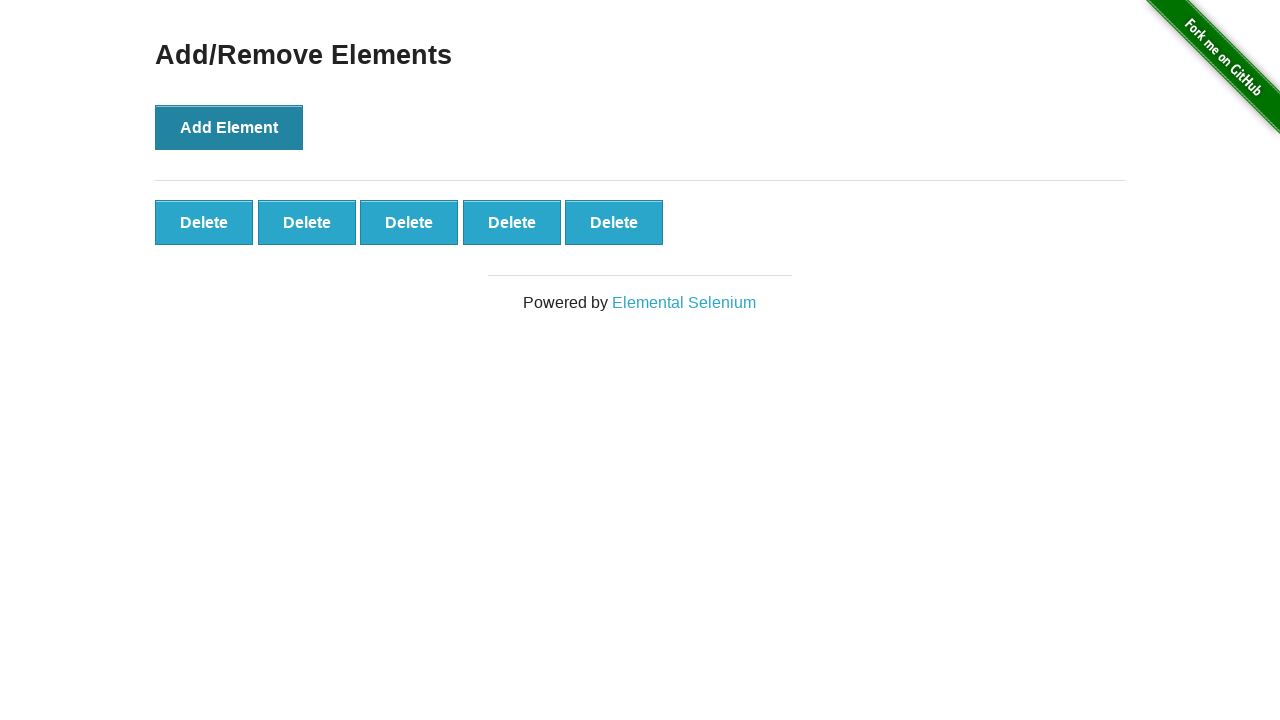